Tests the Sri Lanka Railway train schedule search functionality by selecting start and end stations from dropdown menus and clicking the search button to retrieve schedule information.

Starting URL: https://eservices.railway.gov.lk/schedule

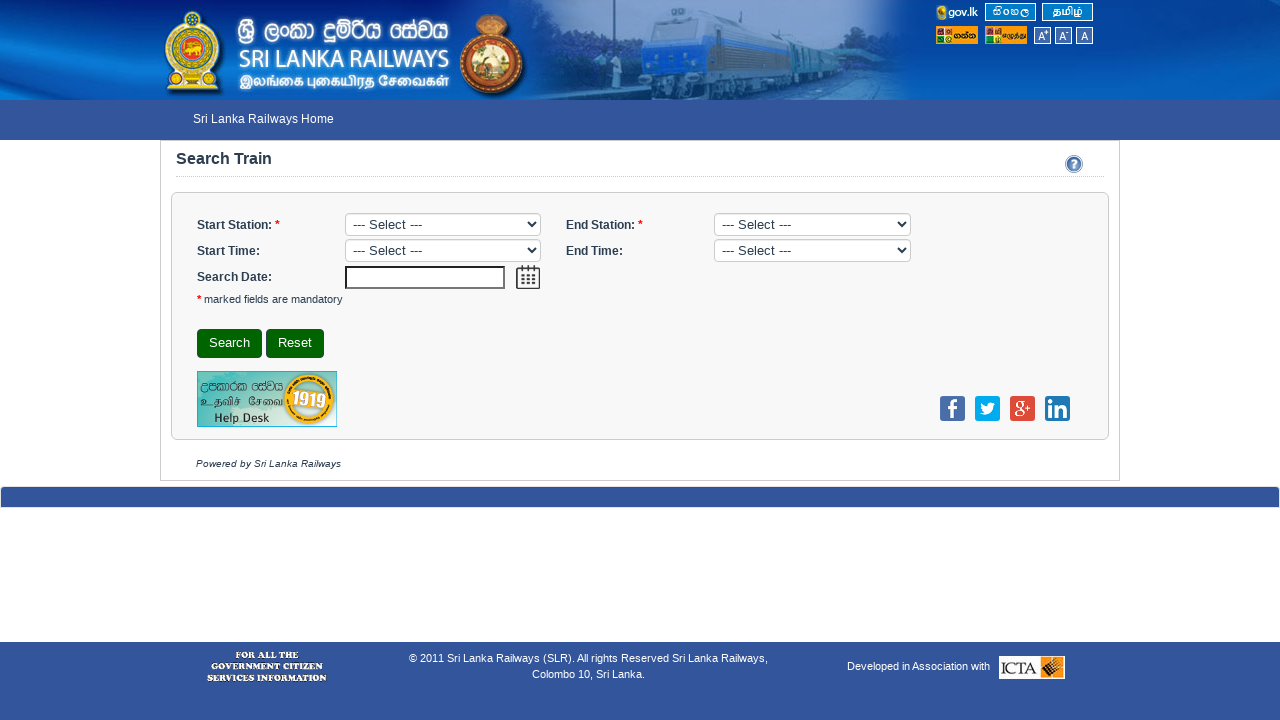

Verified page title contains 'Train'
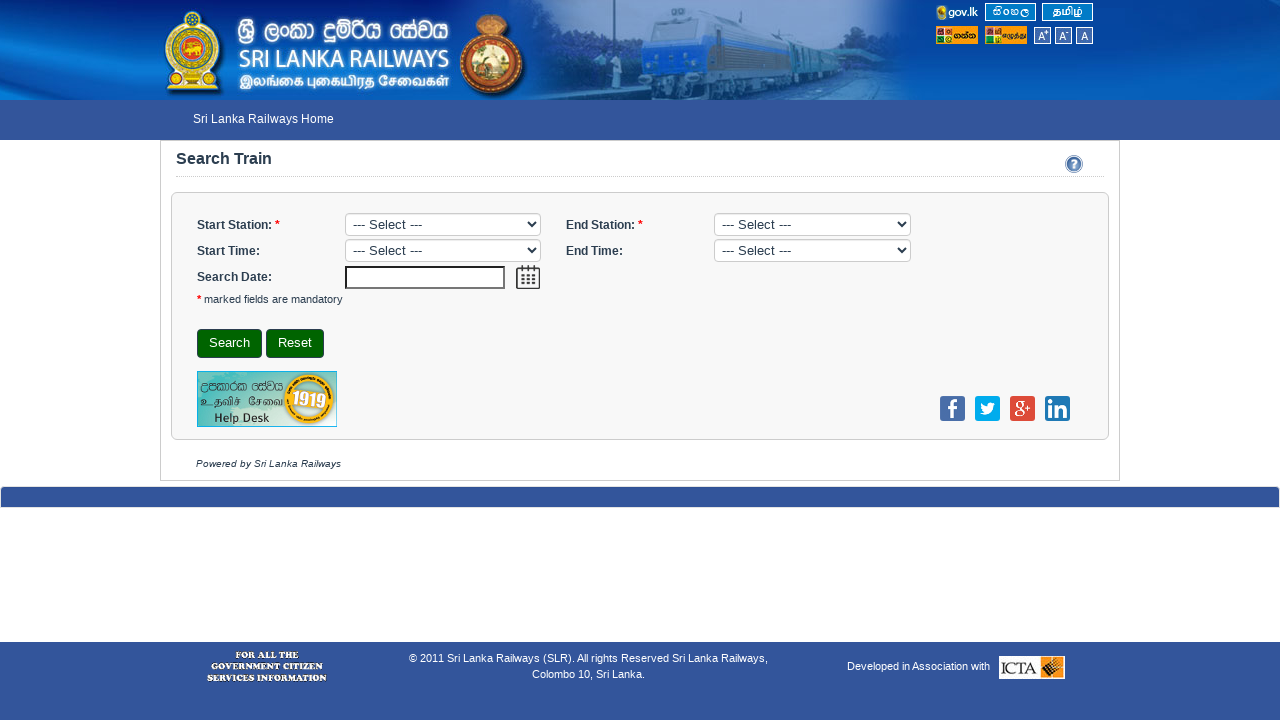

Selected start station from dropdown (index 1) on #startStation
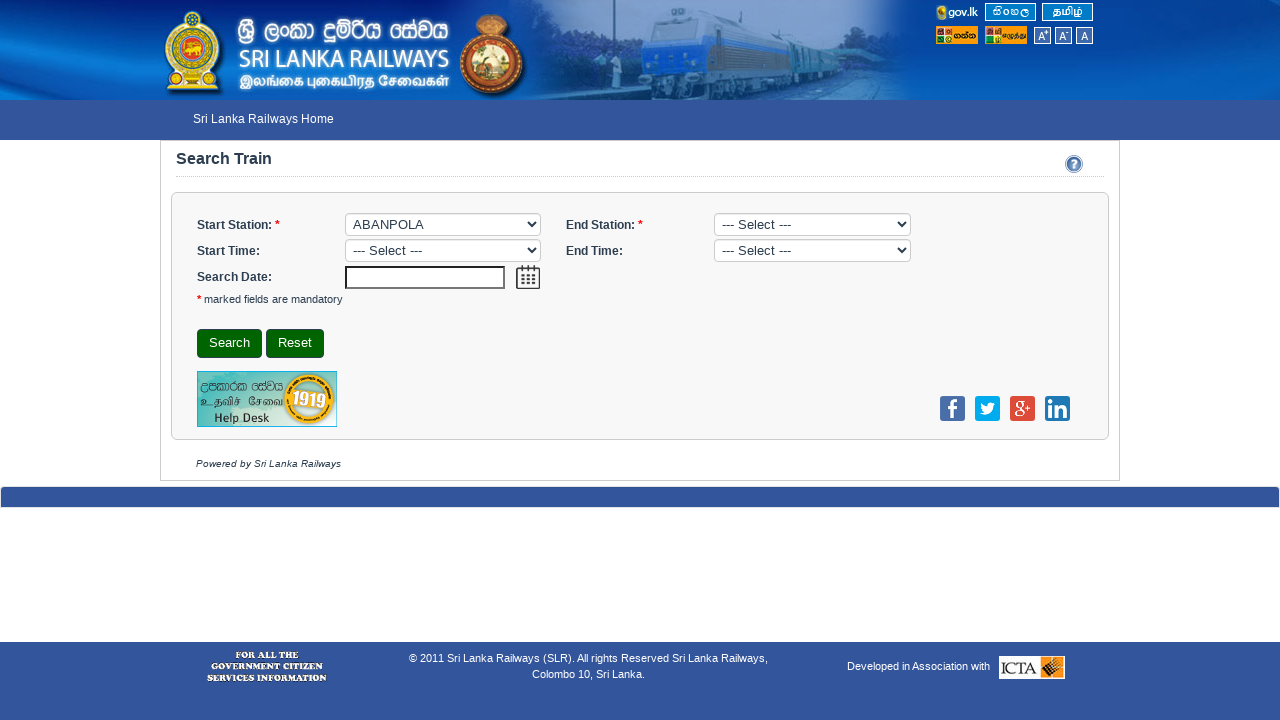

Selected end station from dropdown (index 2) on #endStation
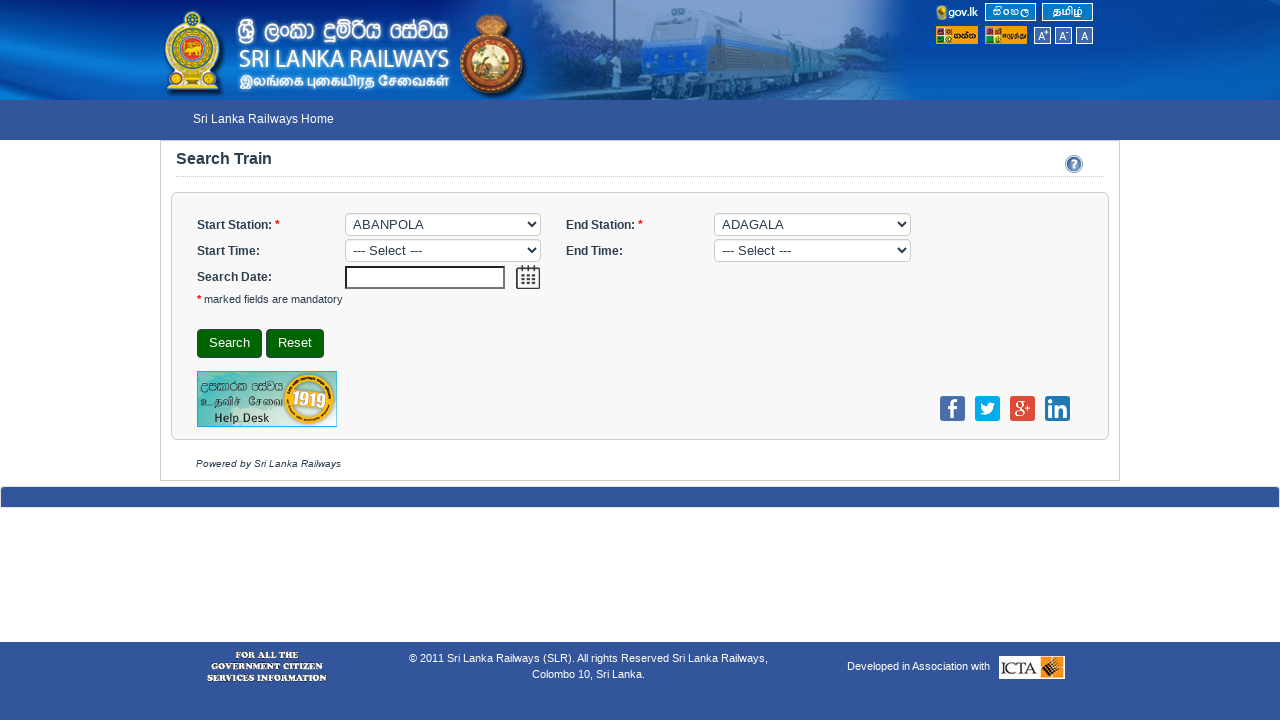

Clicked search button to retrieve train schedule at (230, 344) on #search_form_id button[type='submit'], #search_form_id div div button
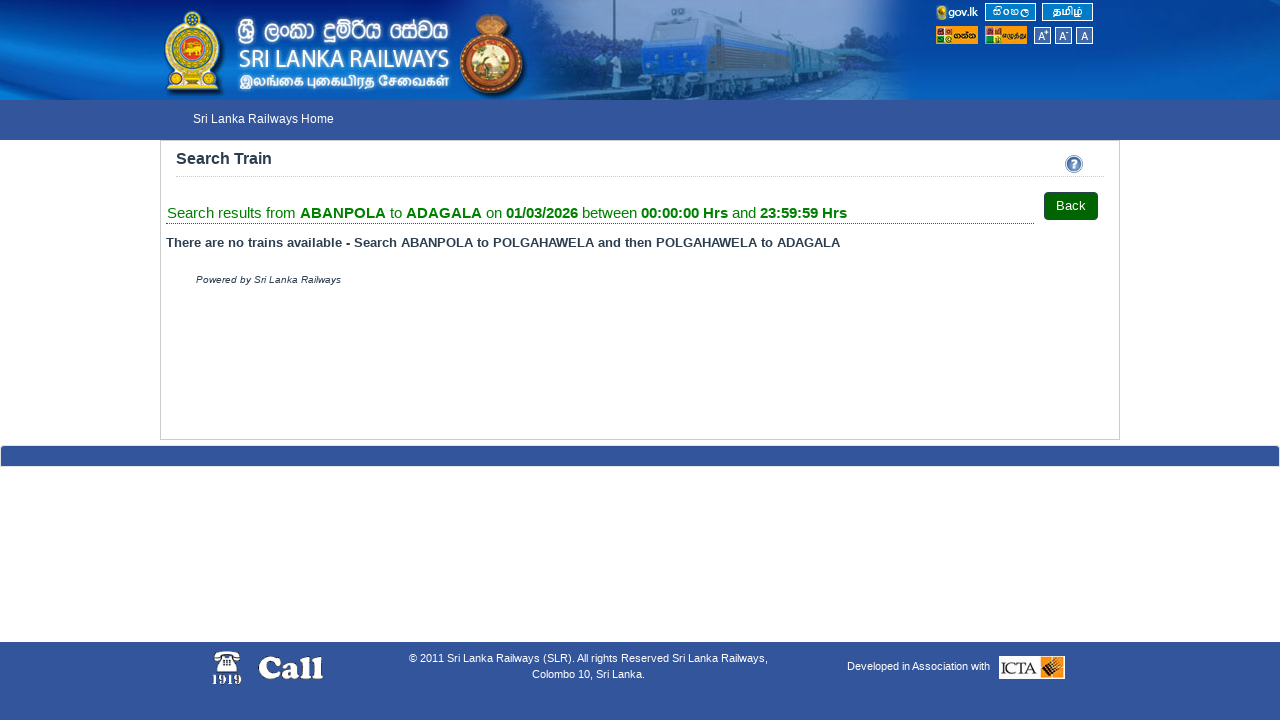

Train schedule results loaded
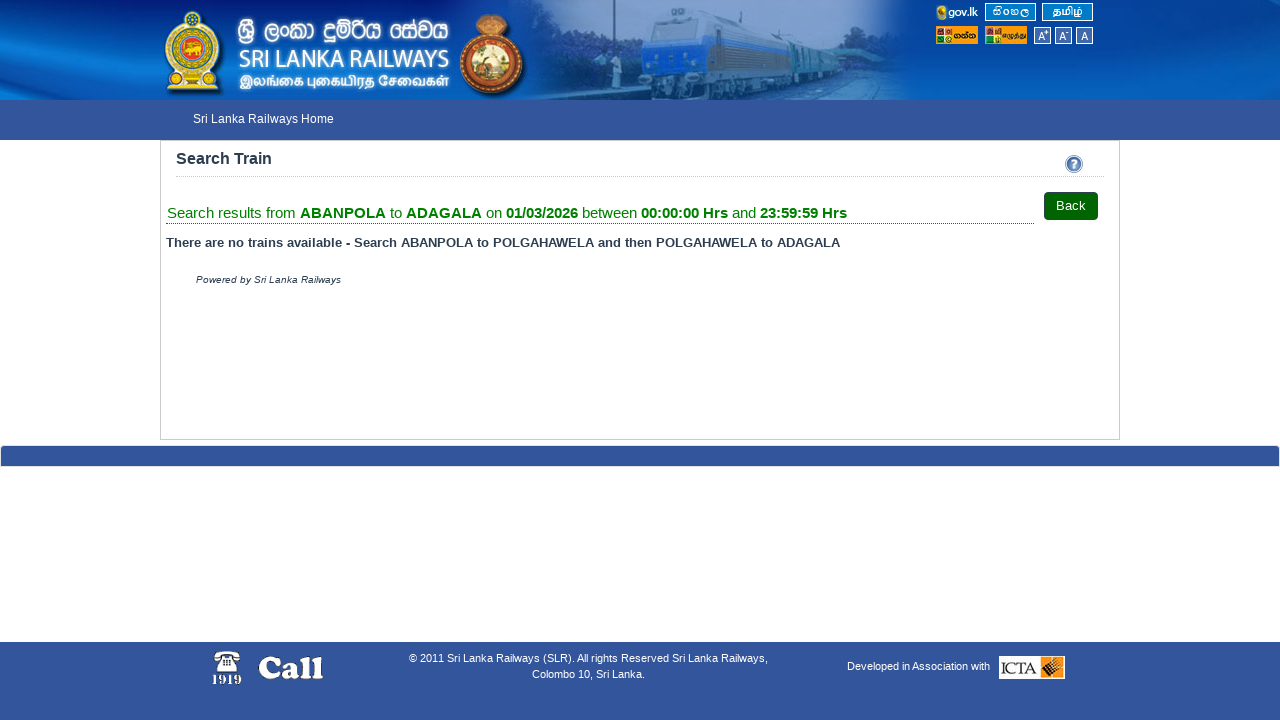

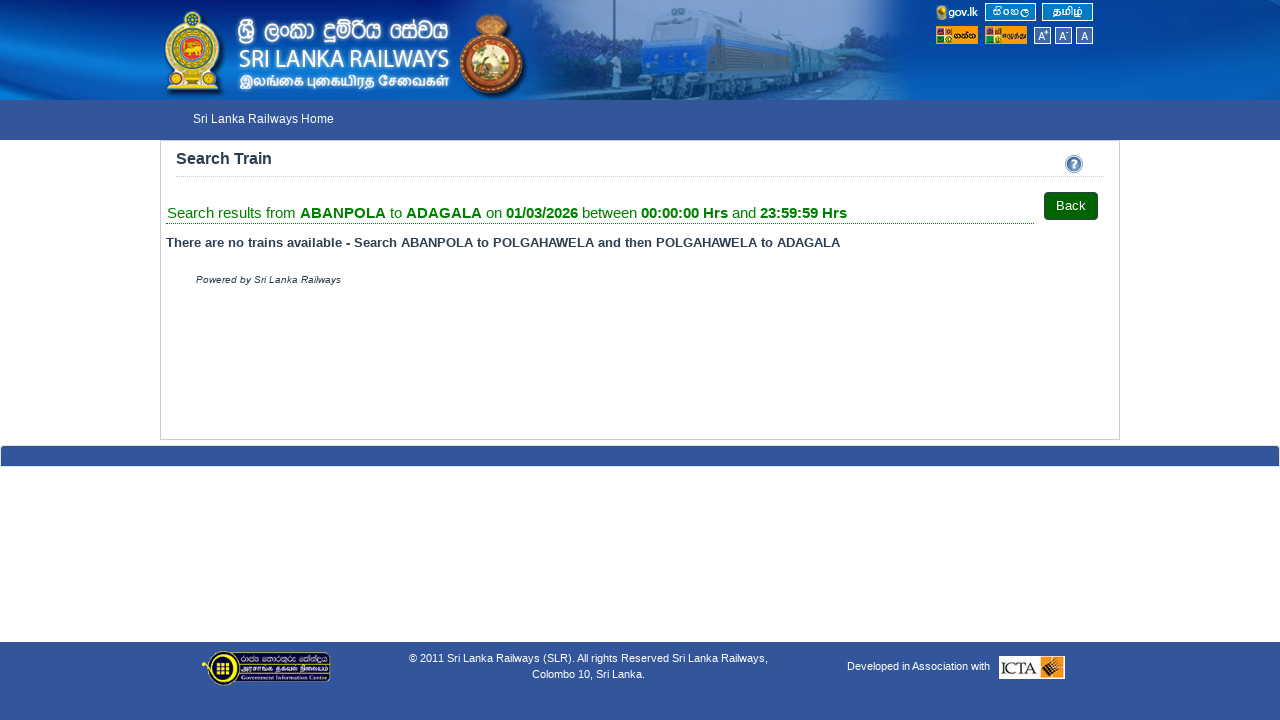